Tests browser navigation methods by navigating between pages and using back, forward, and refresh functions

Starting URL: https://outschool.com/

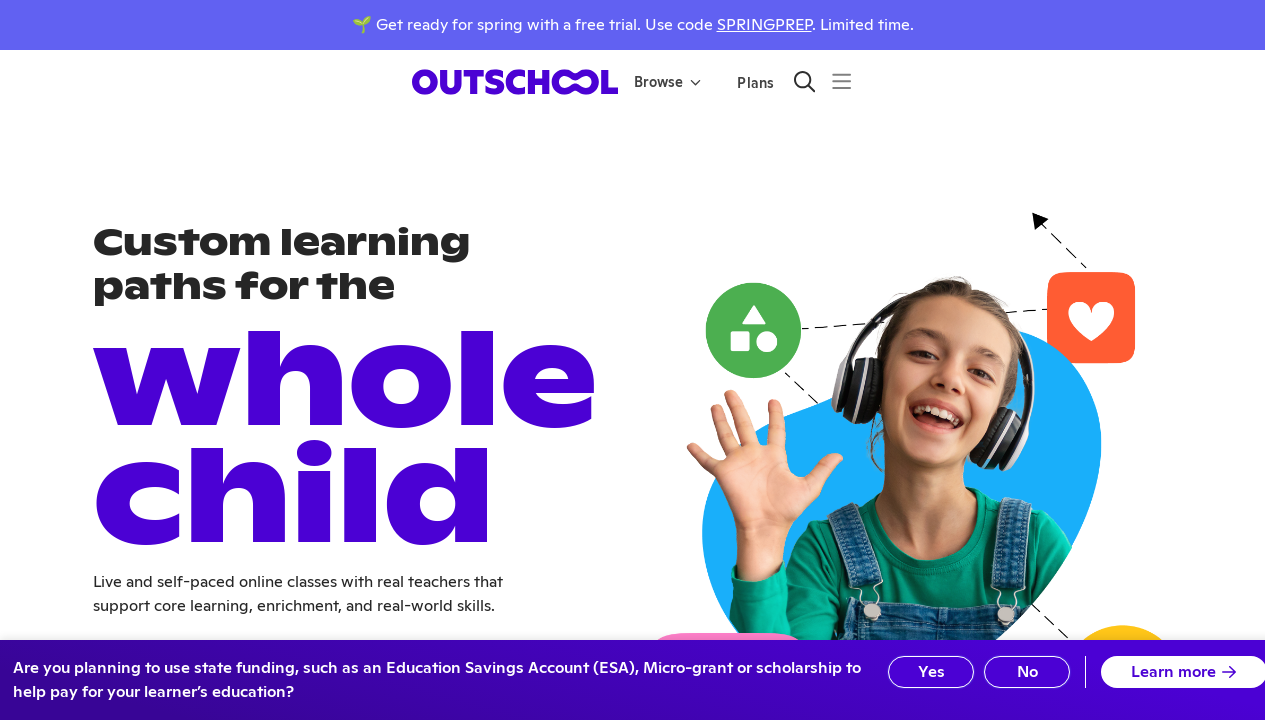

Navigated to Outschool login page
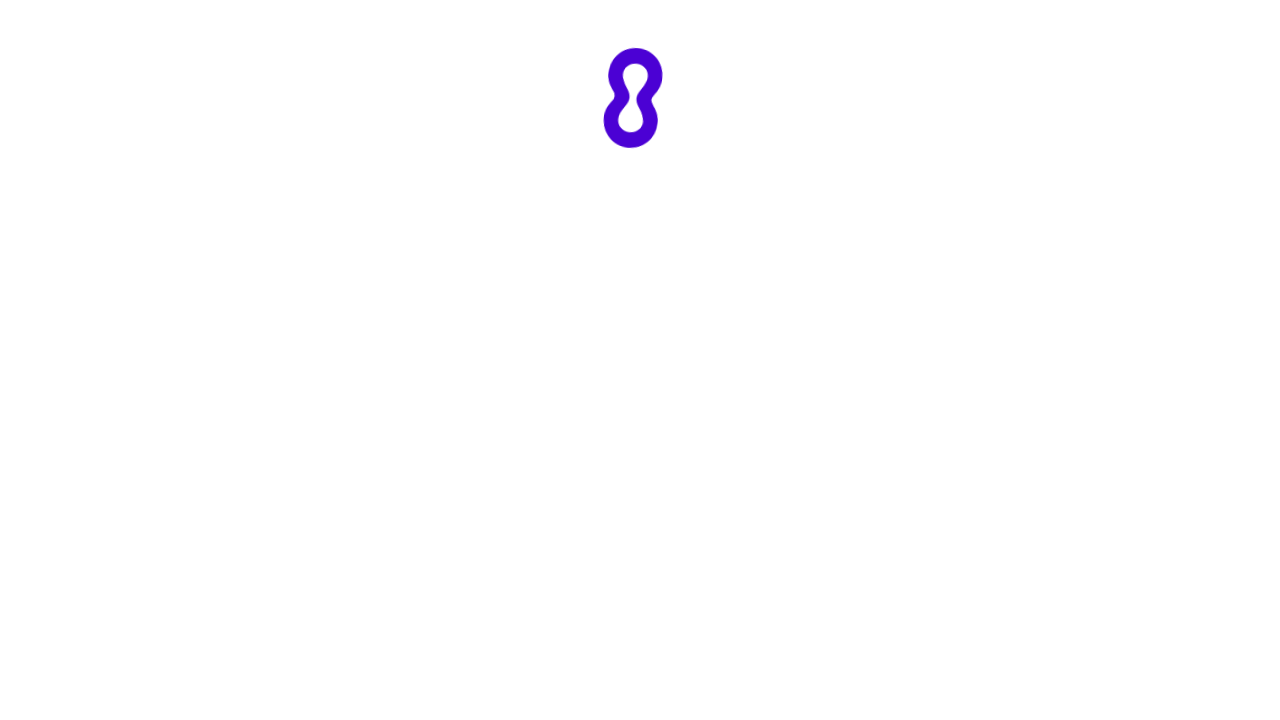

Navigated back to previous page
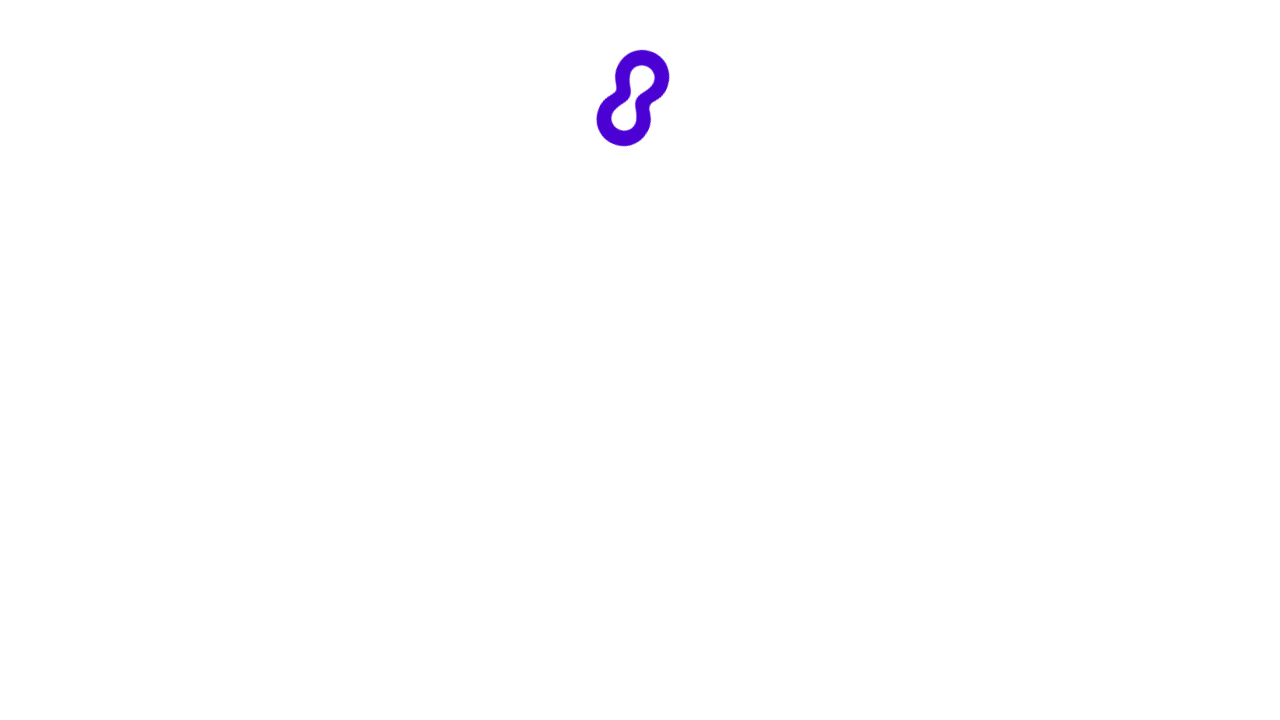

Navigated forward to login page
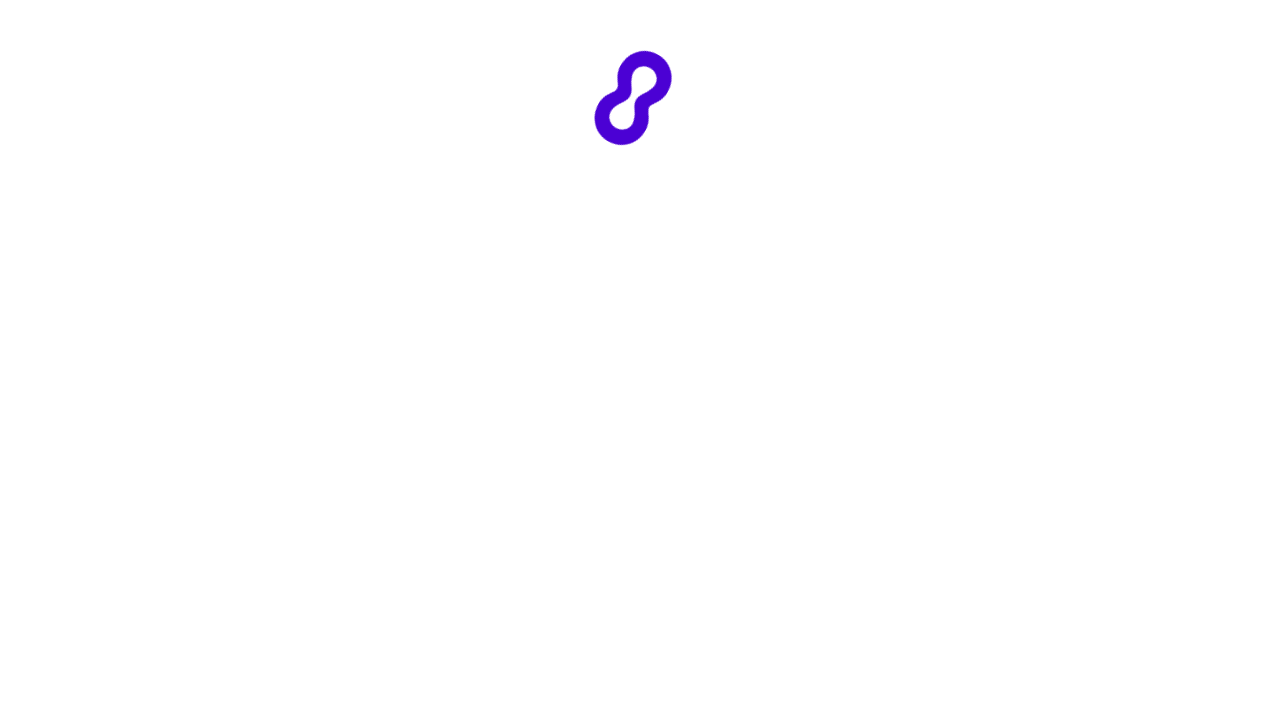

Refreshed the current page
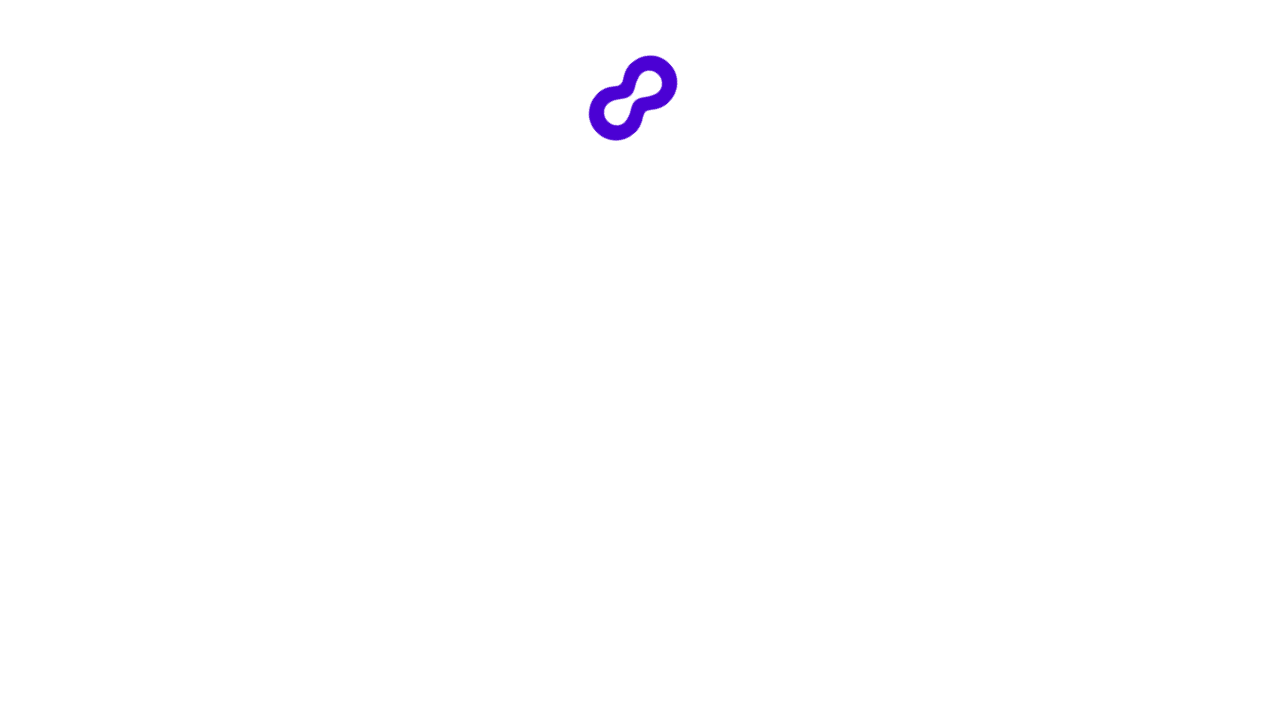

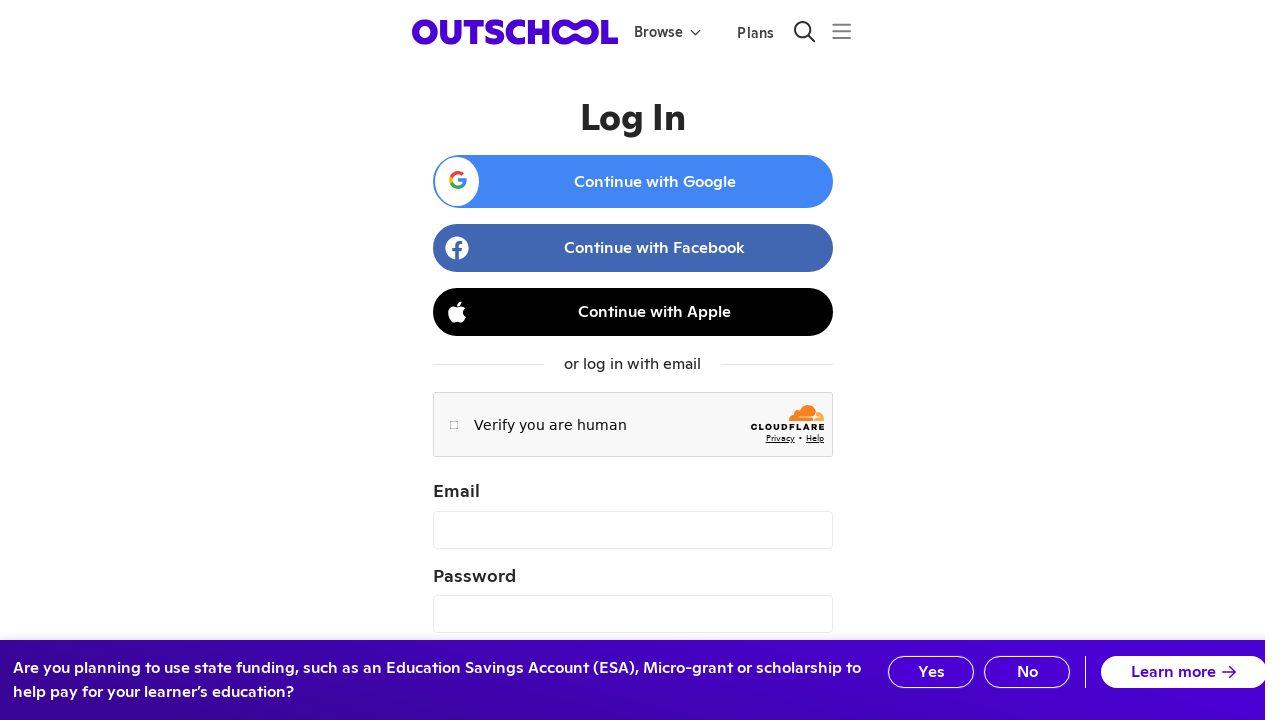